Tests checkbox functionality by finding all checkboxes on the page and verifying their checked/selected states using different Selenium approaches (get_attribute and is_selected)

Starting URL: http://the-internet.herokuapp.com/checkboxes

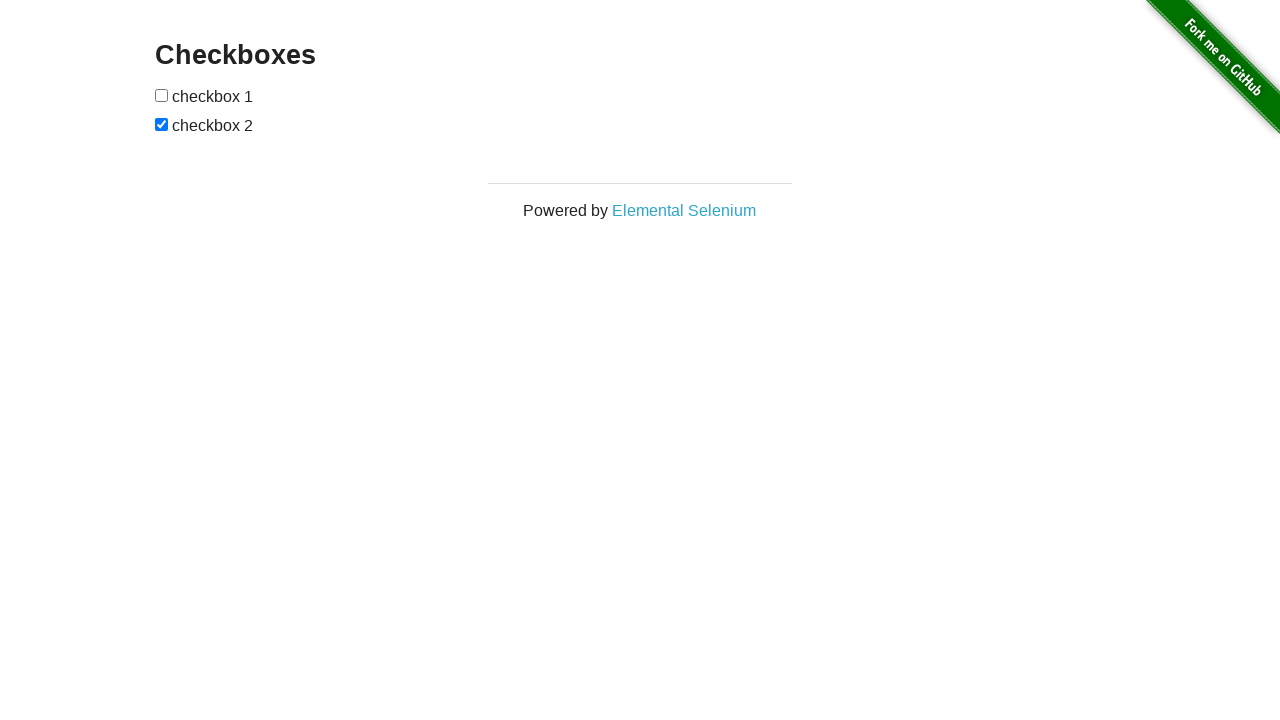

Located all checkboxes on the page
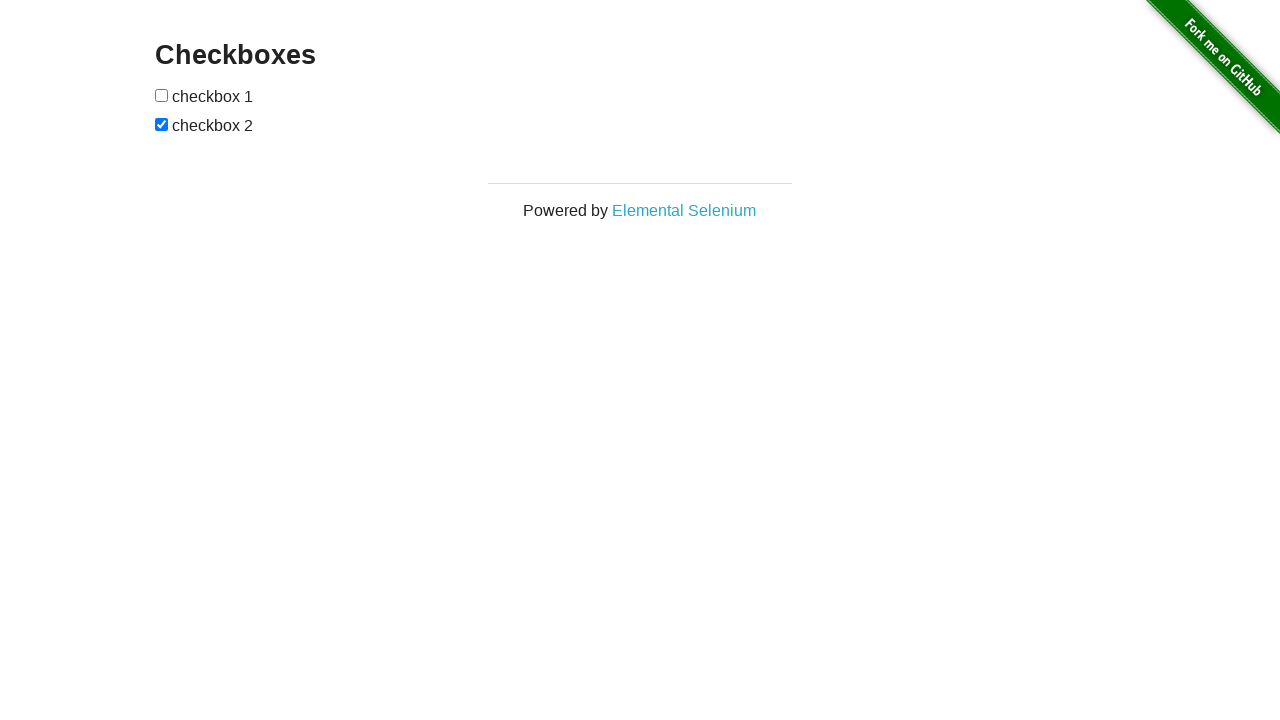

Waited for checkboxes to be visible
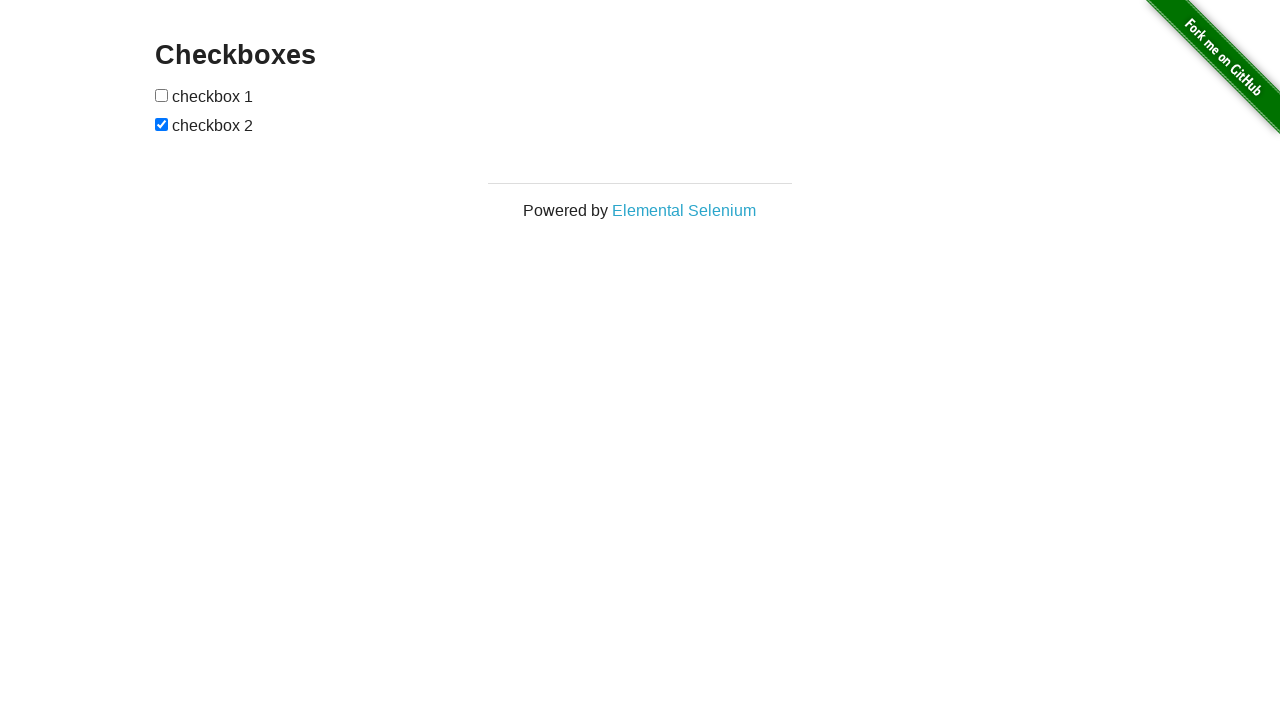

Selected first checkbox element
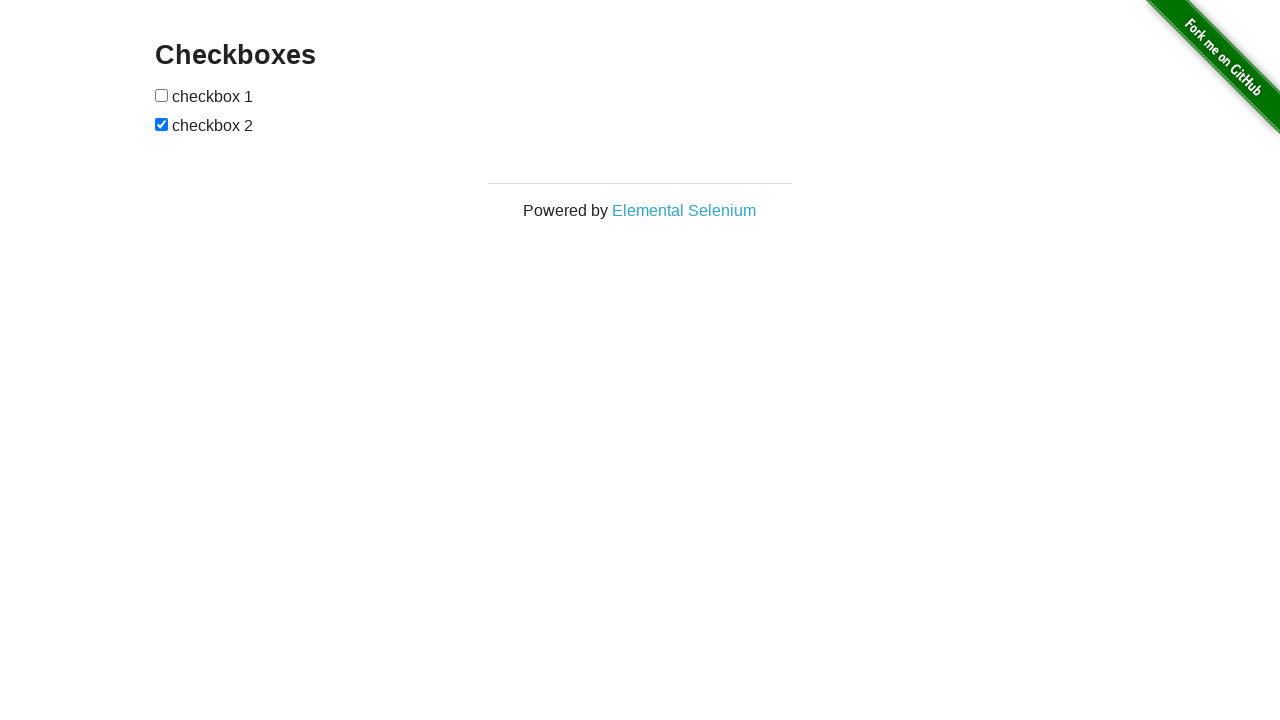

Verified first checkbox is unchecked
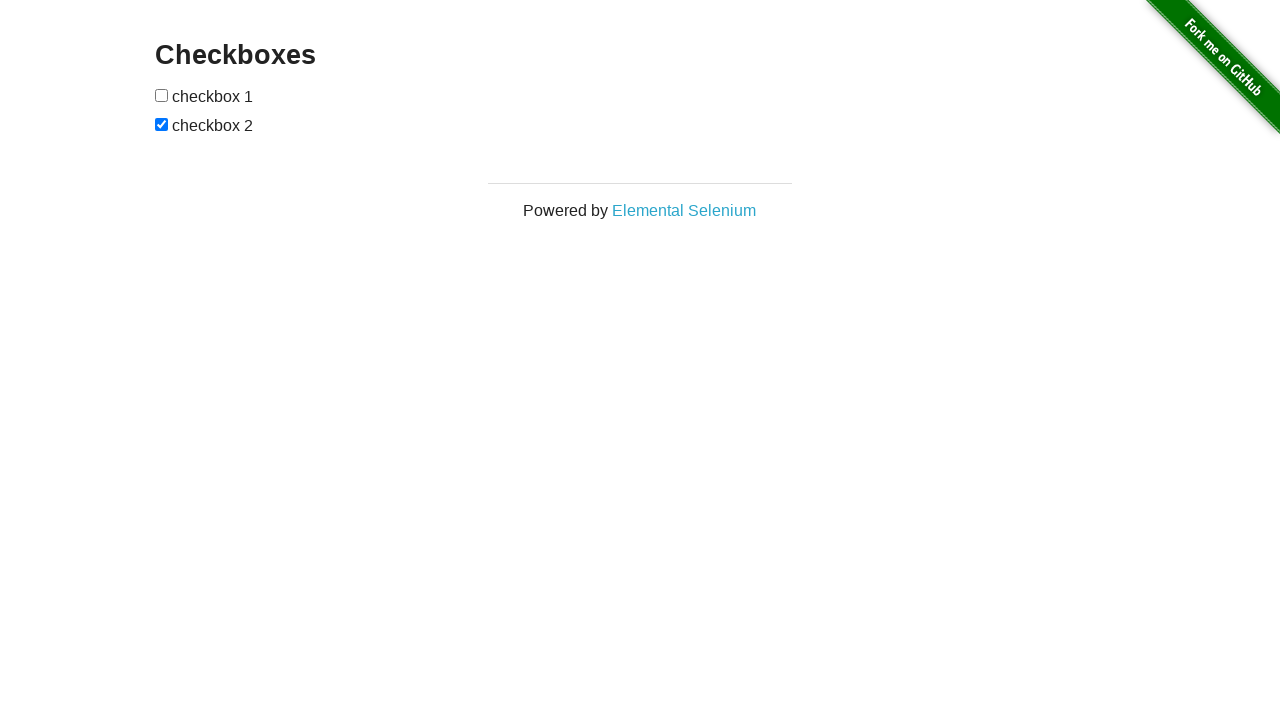

Selected second checkbox element
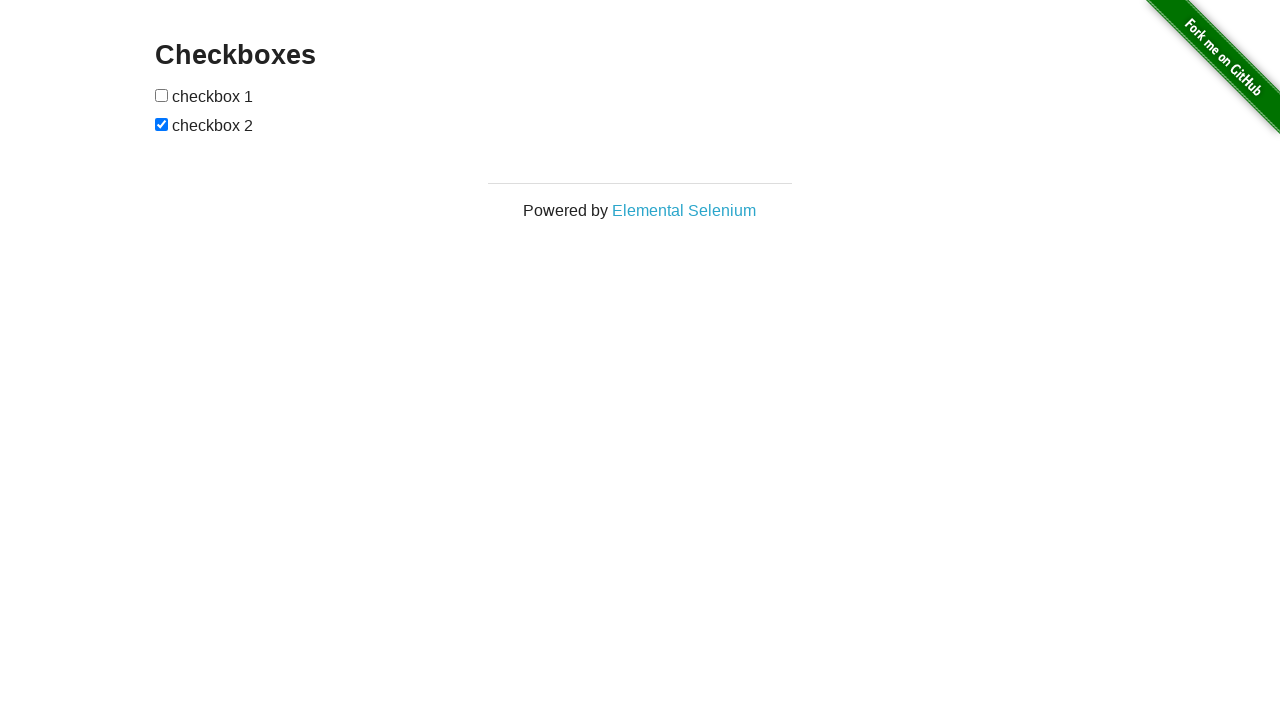

Verified second checkbox is checked
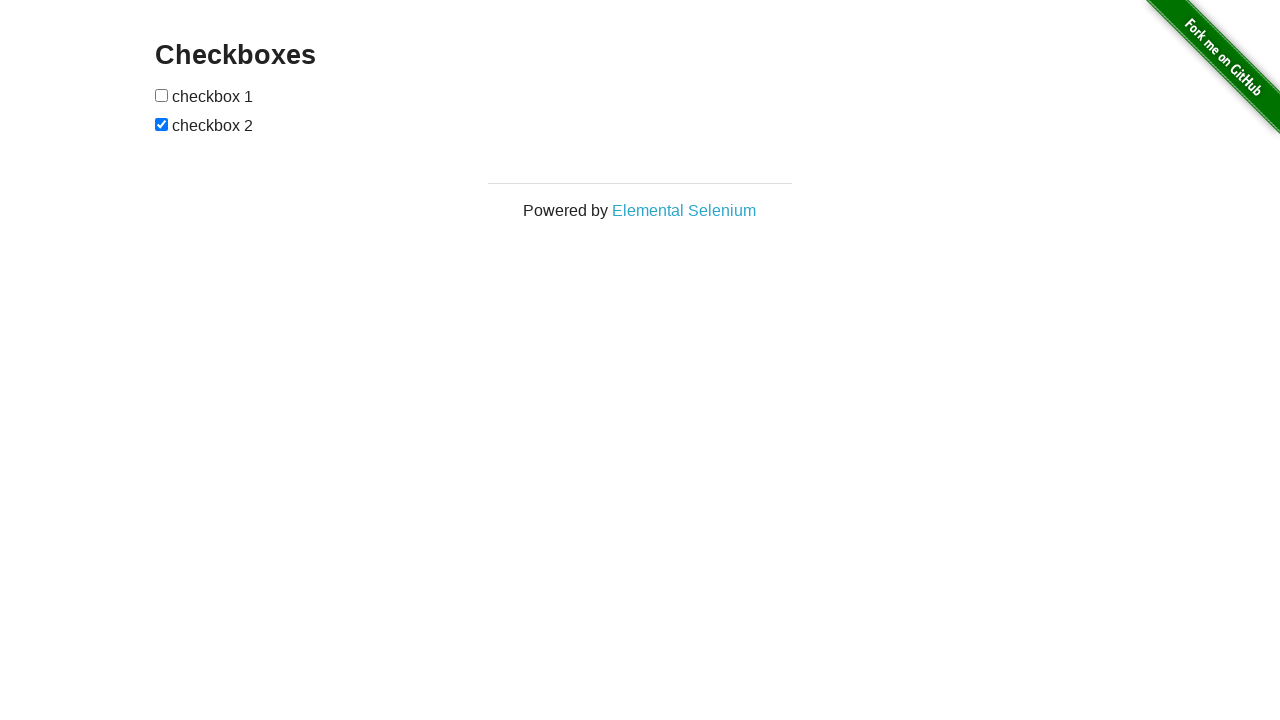

Clicked first checkbox to check it at (162, 95) on input[type="checkbox"] >> nth=0
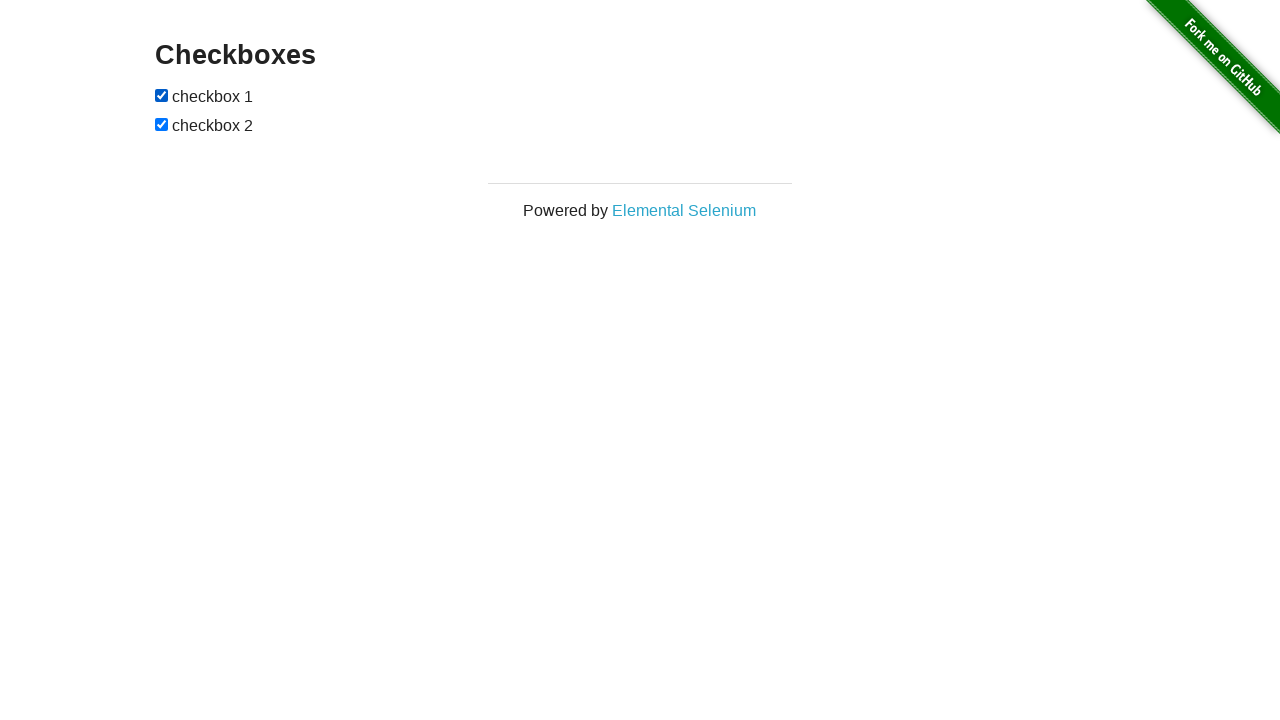

Verified first checkbox is now checked after clicking
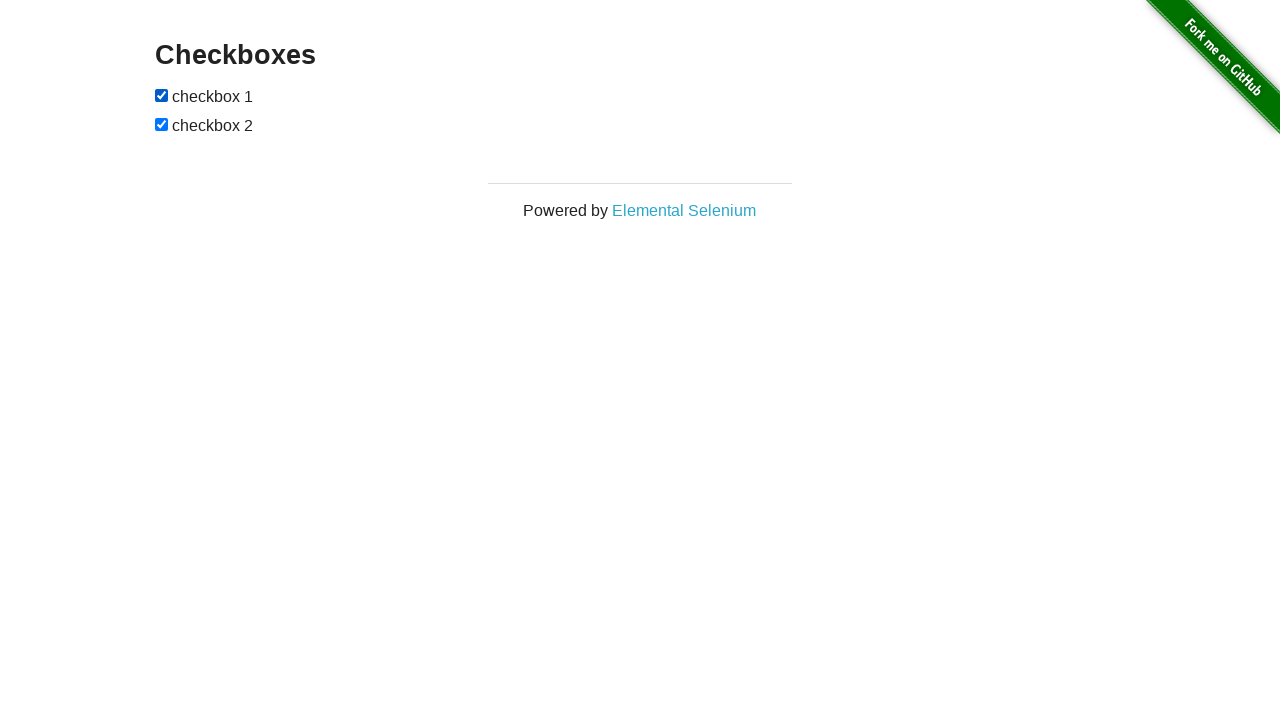

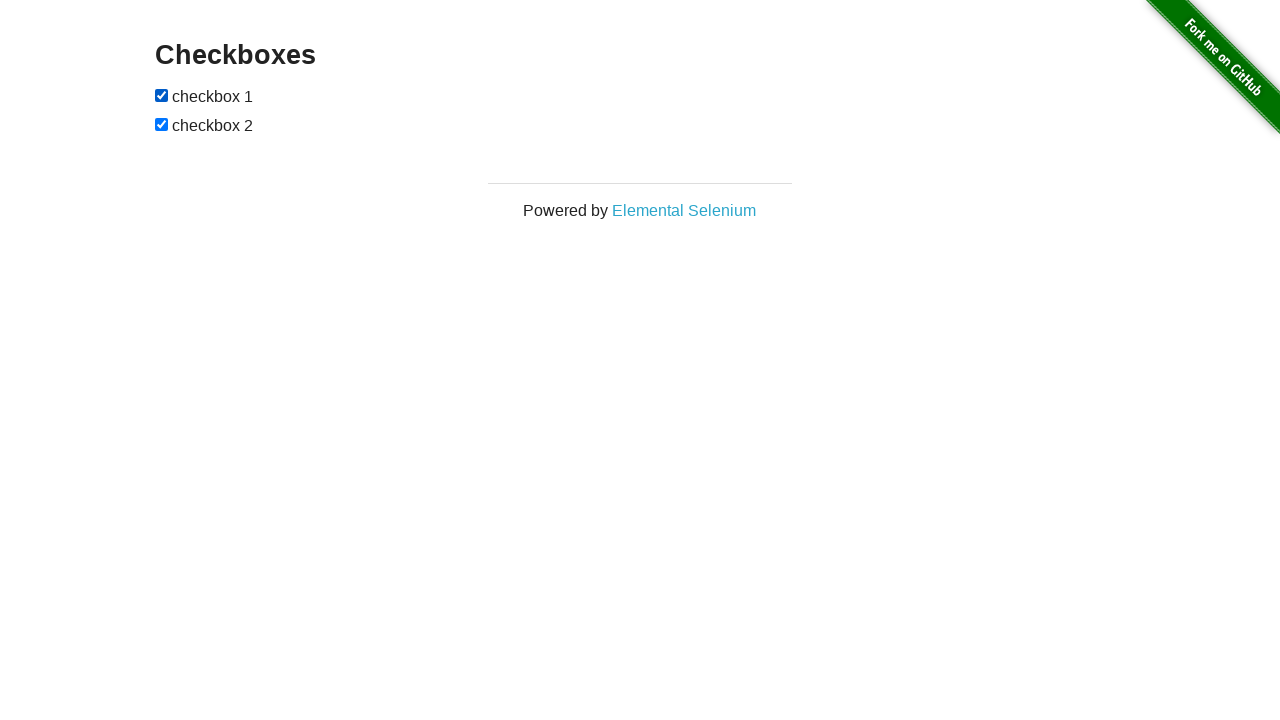